Tests calculator multiplication with scientific notation by entering 2e2 and 1.5, selecting multiply operation, and verifying the result is 300

Starting URL: https://calculatorhtml.onrender.com/

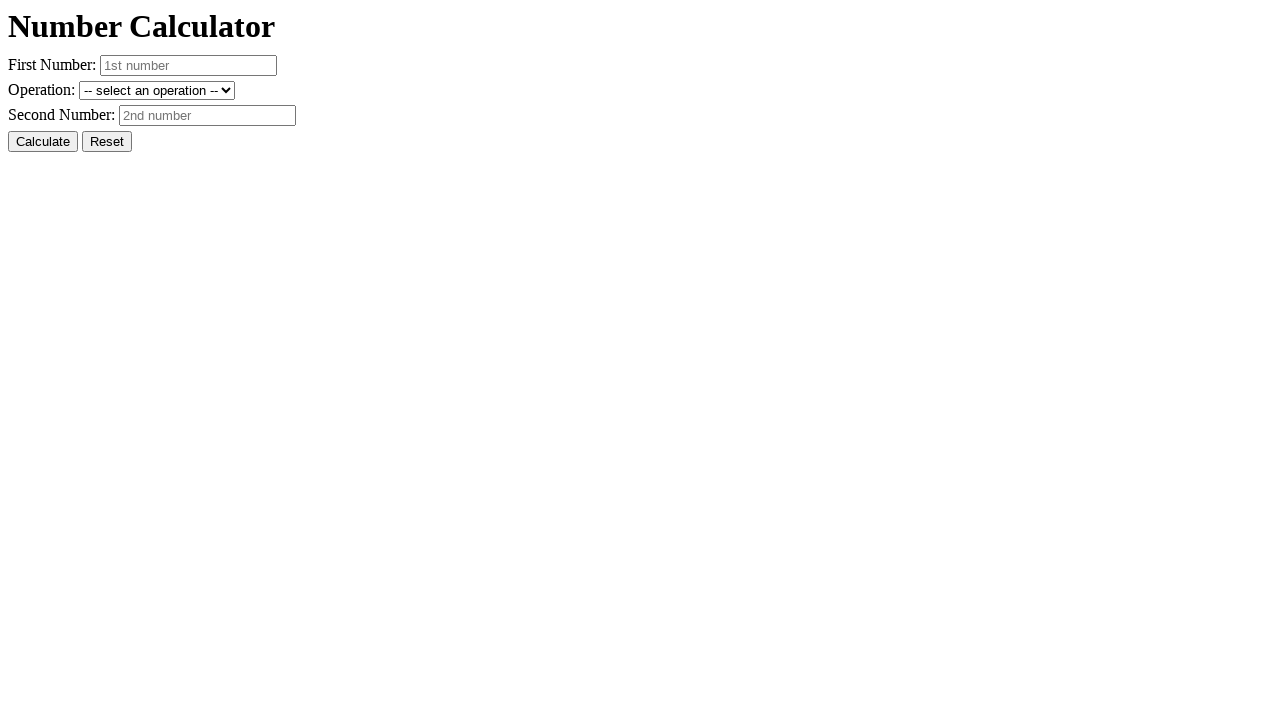

Clicked Reset button to clear previous state at (107, 142) on #resetButton
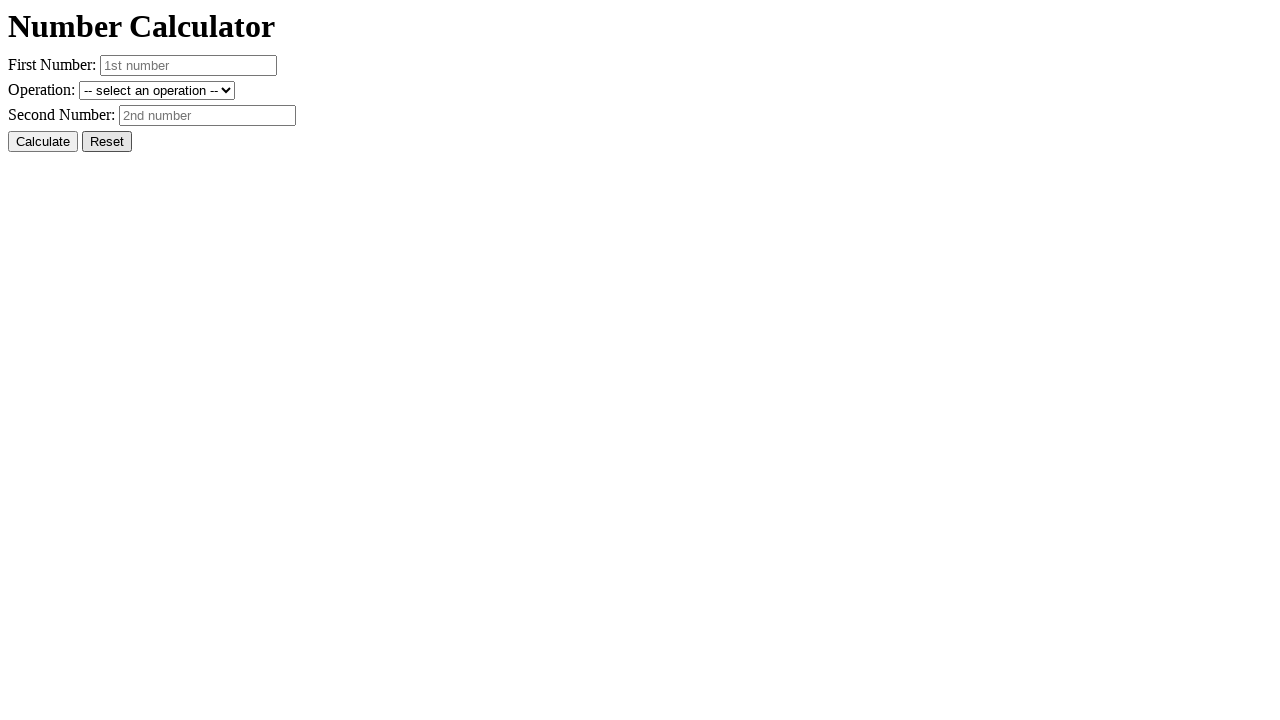

Entered first number '2e2' (200 in scientific notation) on #number1
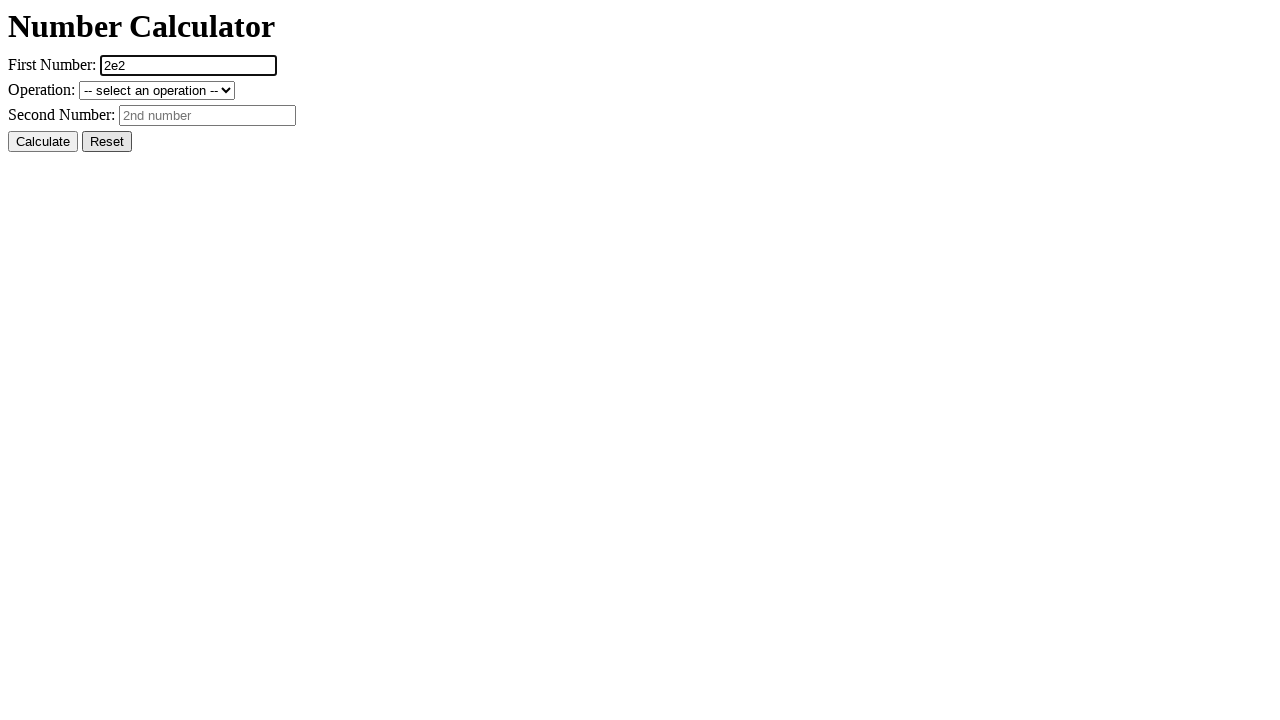

Entered second number '1.5' on #number2
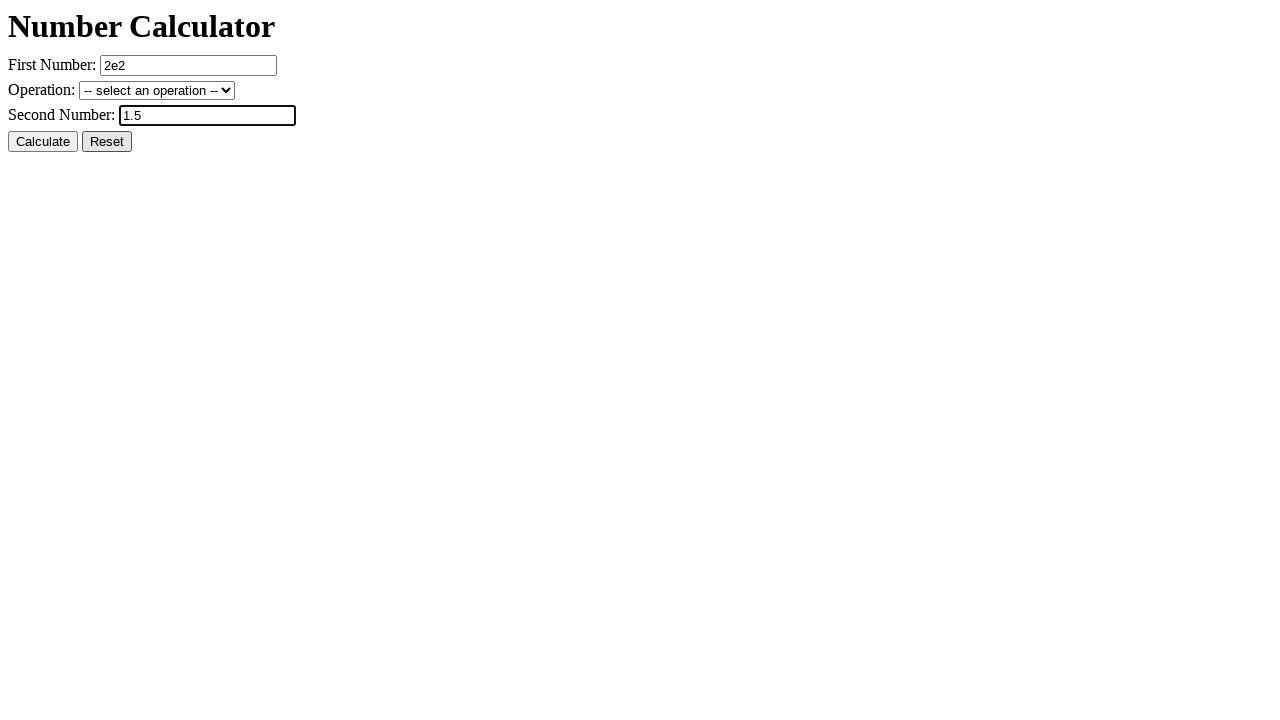

Selected multiply operation from dropdown on #operation
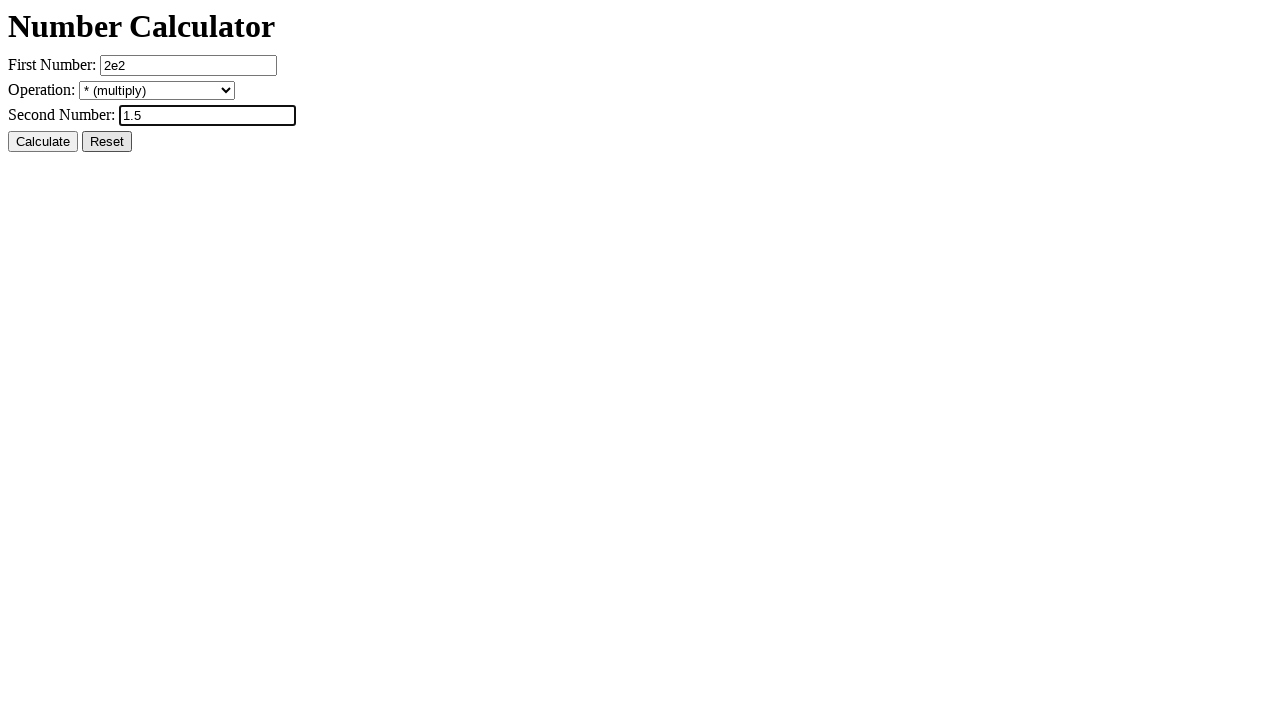

Clicked Calculate button at (43, 142) on #calcButton
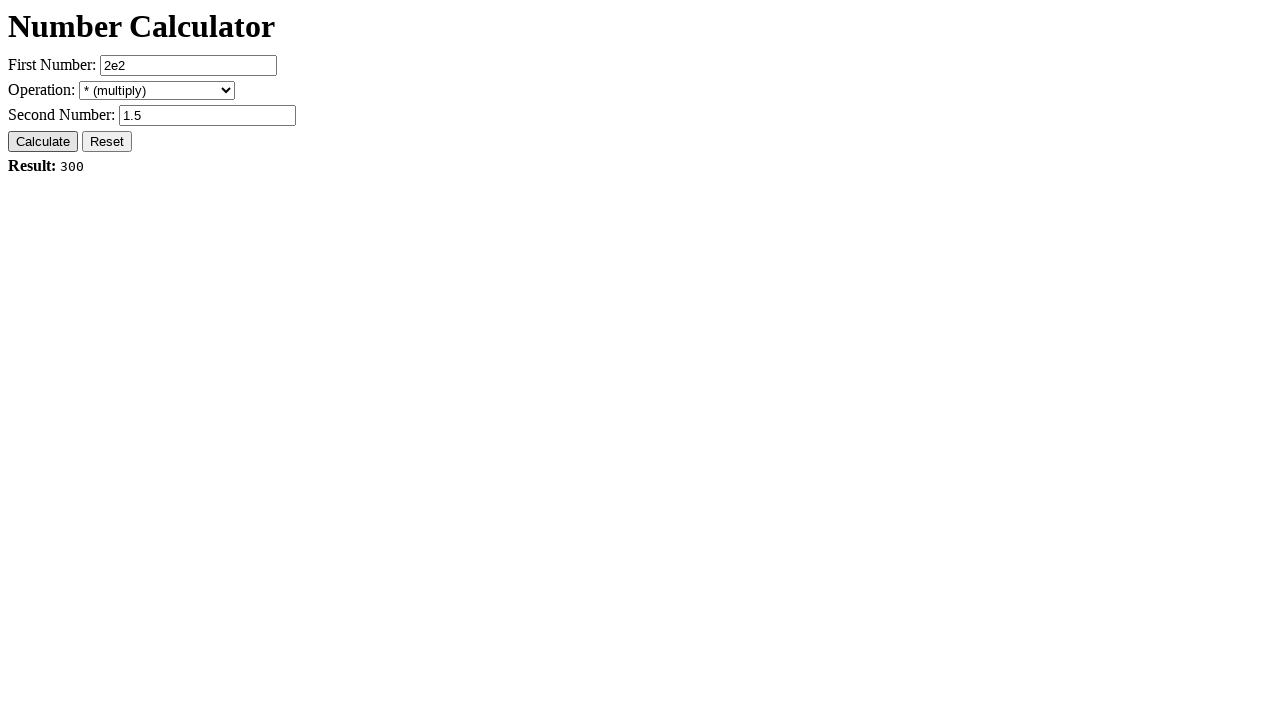

Result element loaded, calculator operation completed
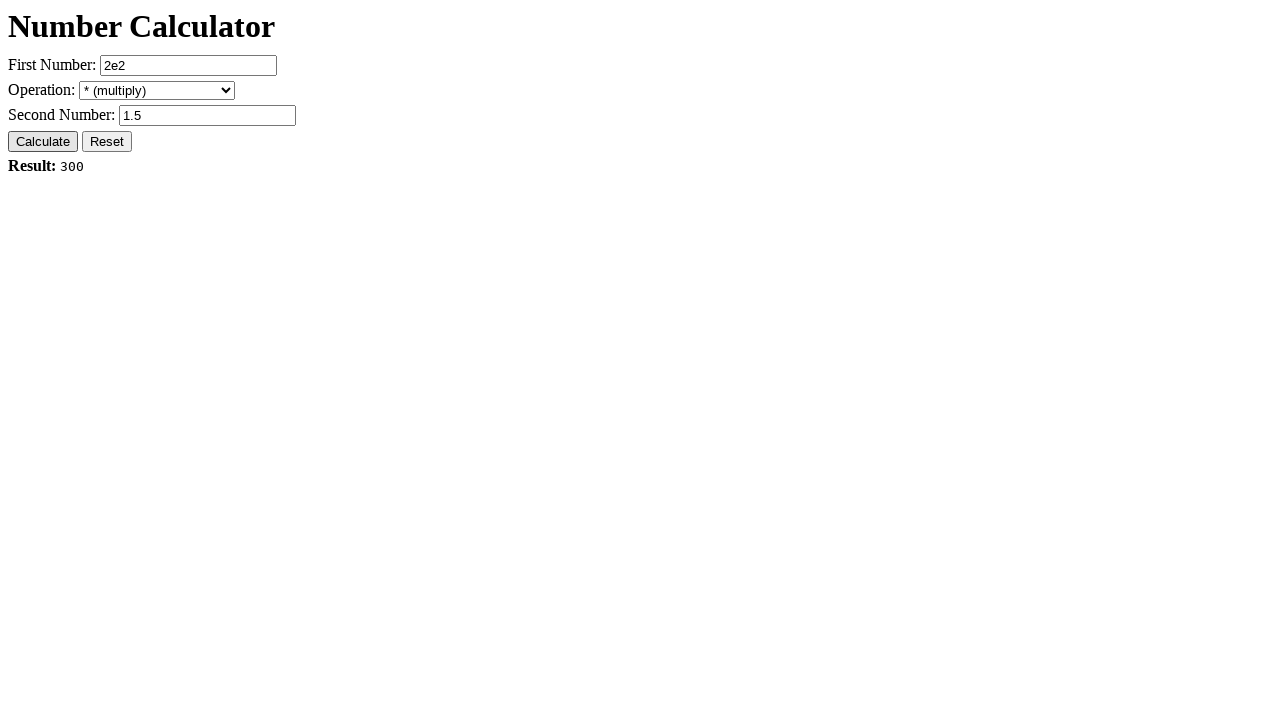

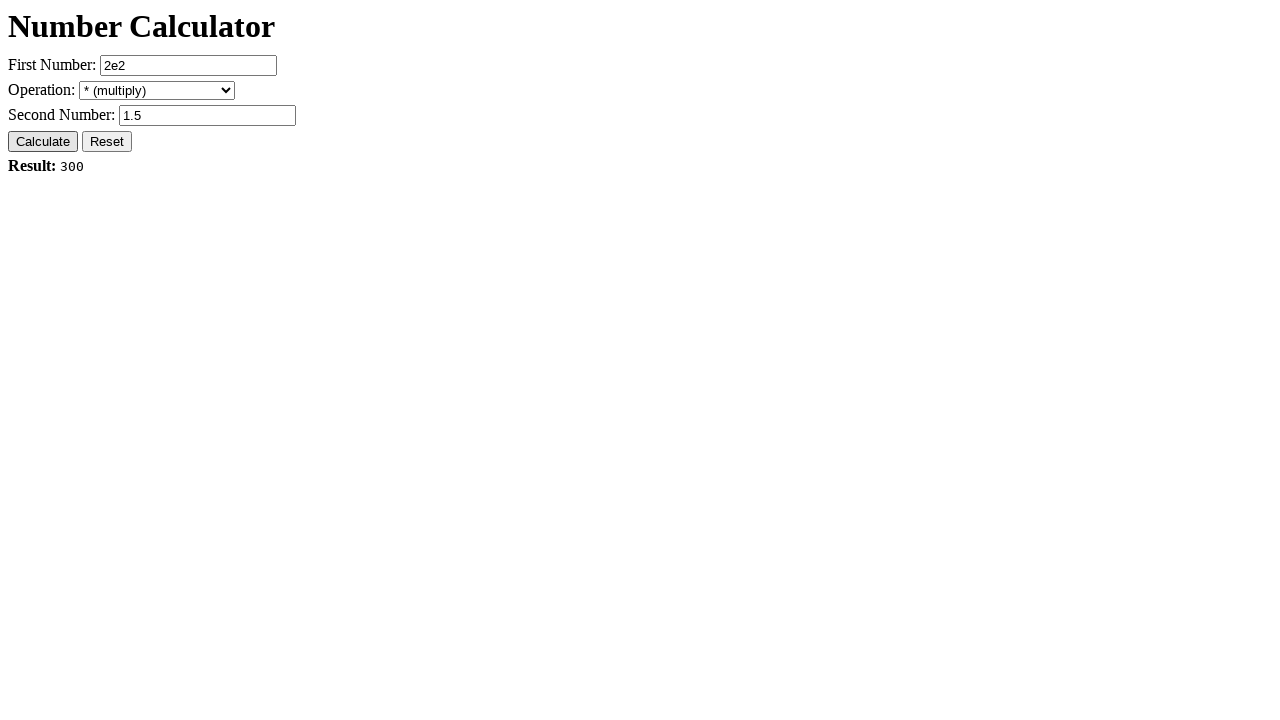